Tests the Macaulay Library search functionality by entering a bird species name query, submitting the search, and filtering results to show only audio content.

Starting URL: https://www.macaulaylibrary.org/

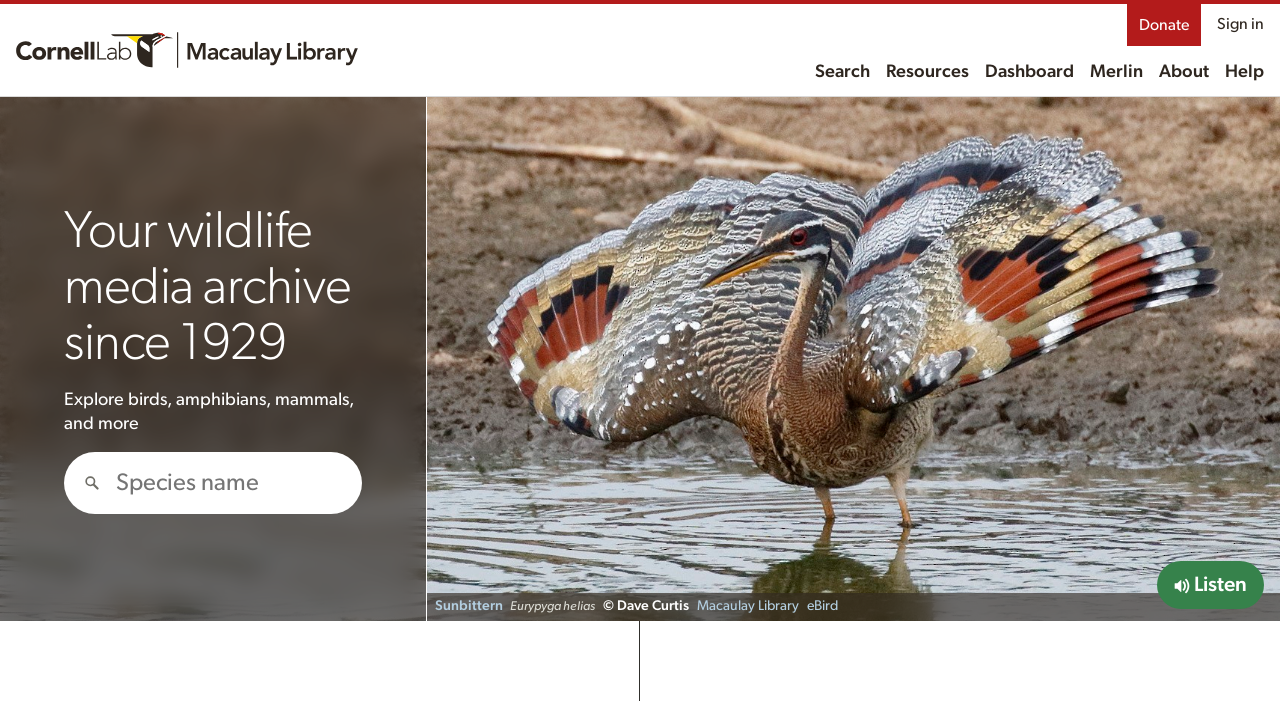

Filled search box with 'Northern Cardinal' on #hero-search
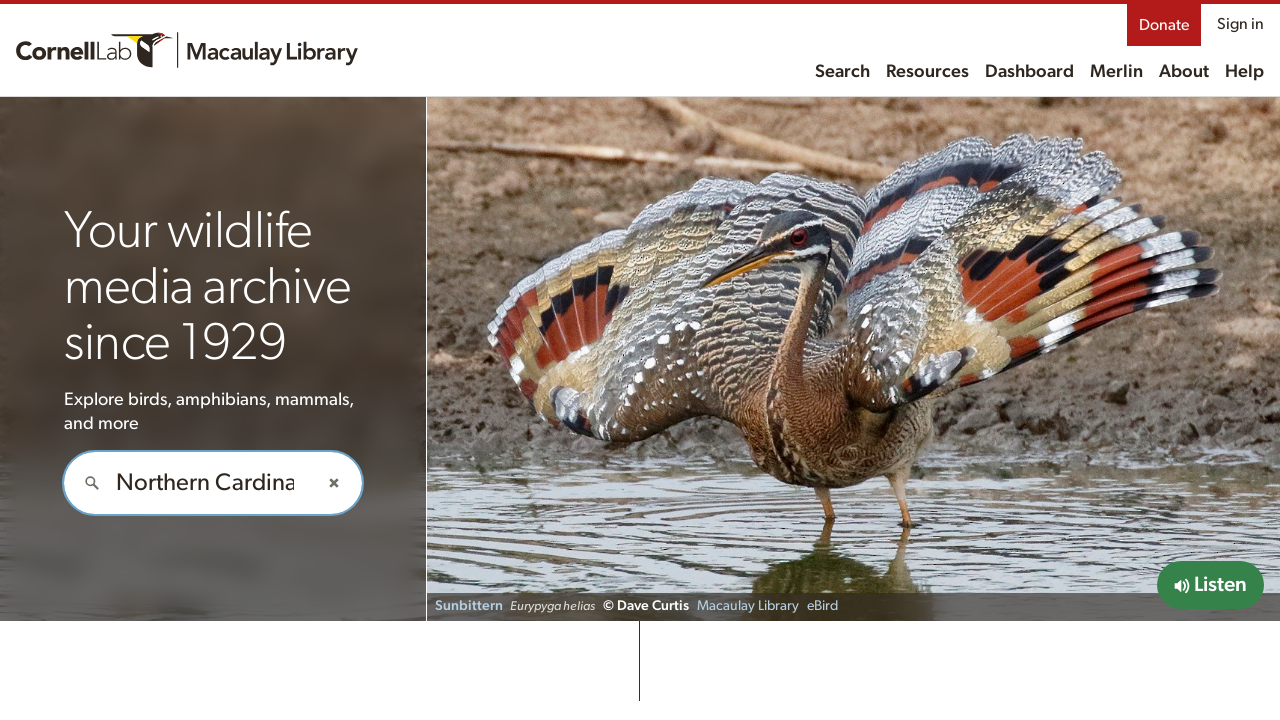

Waited 3 seconds for search suggestions to load
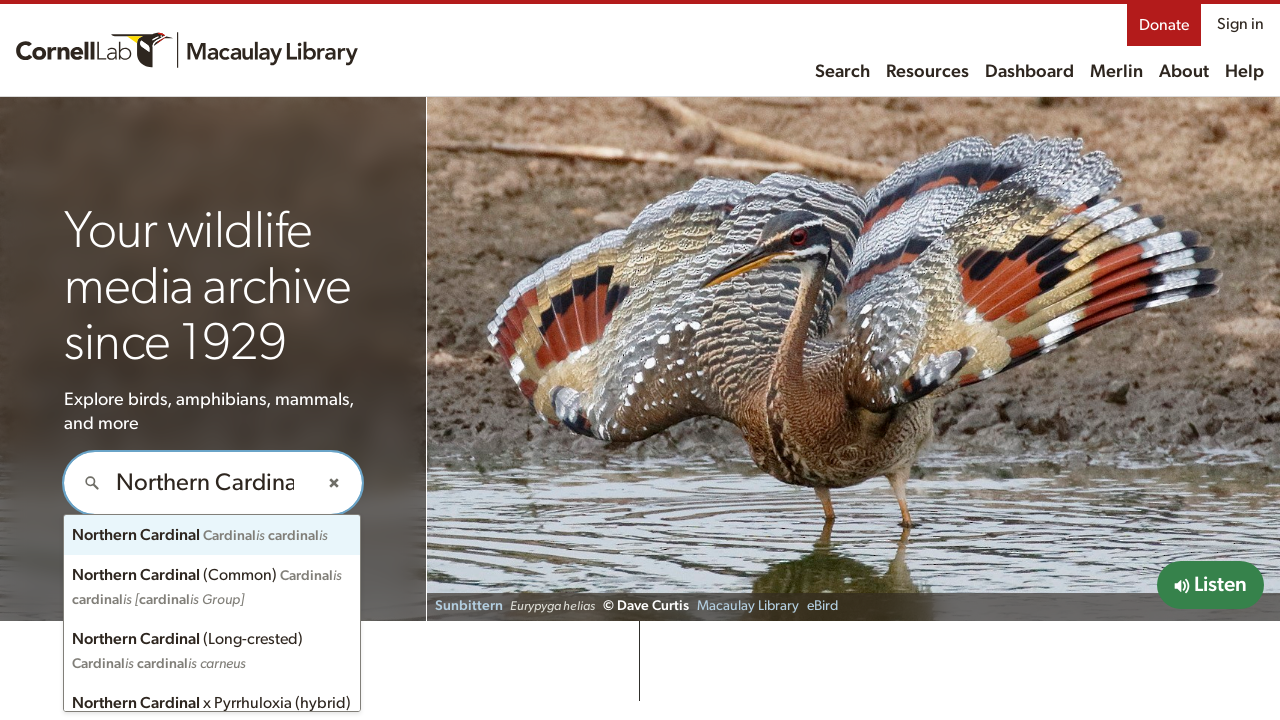

Pressed Enter to submit search query on #hero-search
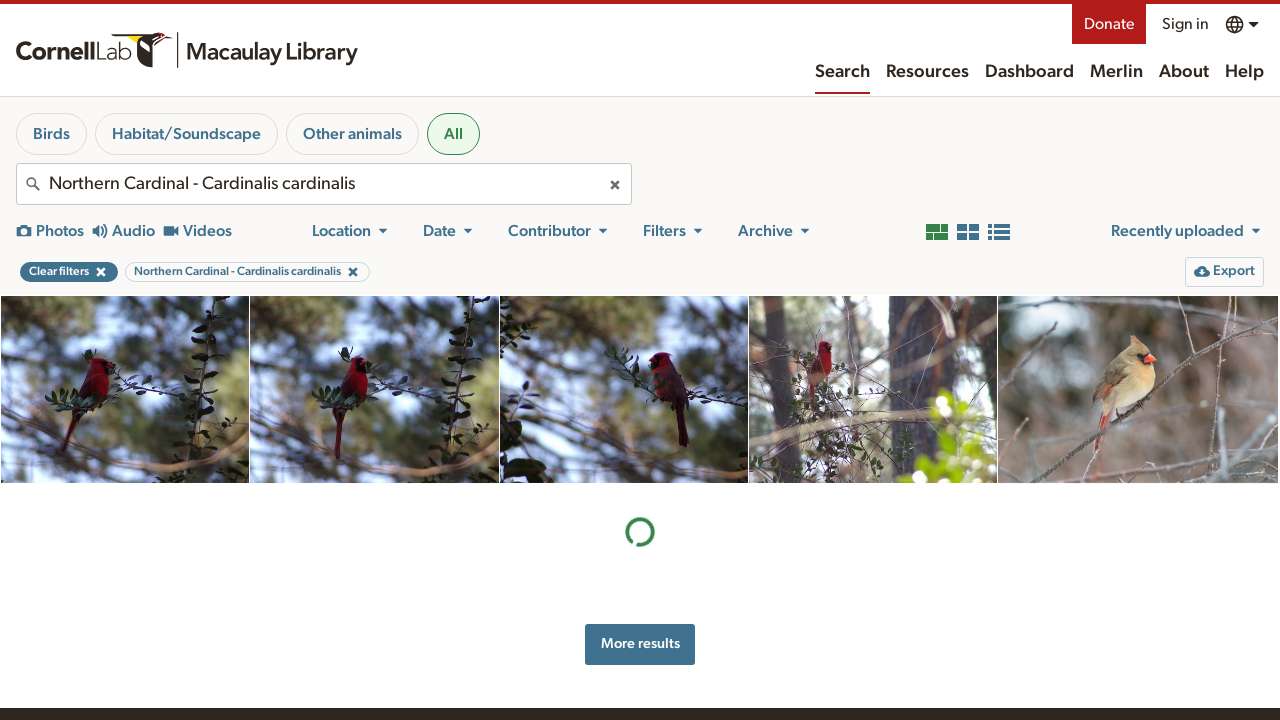

Waited 5 seconds for search results to load
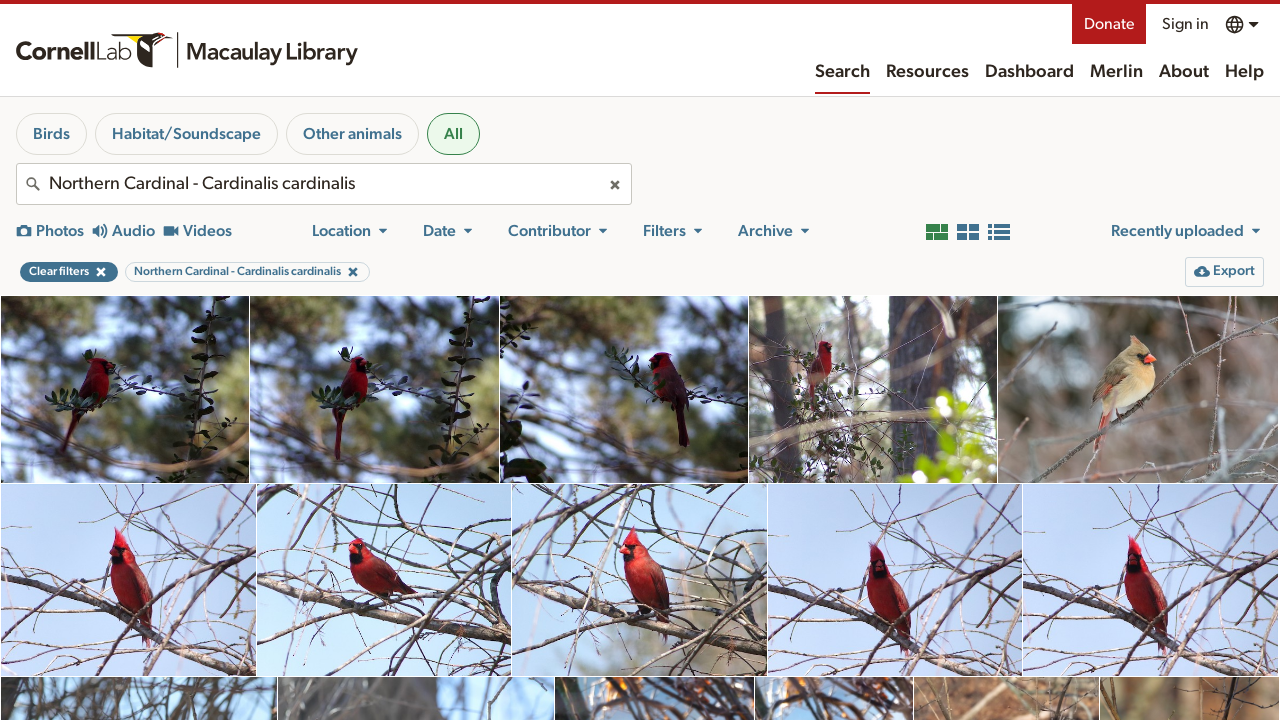

Modified search URL to filter for audio content: https://search.macaulaylibrary.org/catalog?taxonCode=norcar&mediaType=a
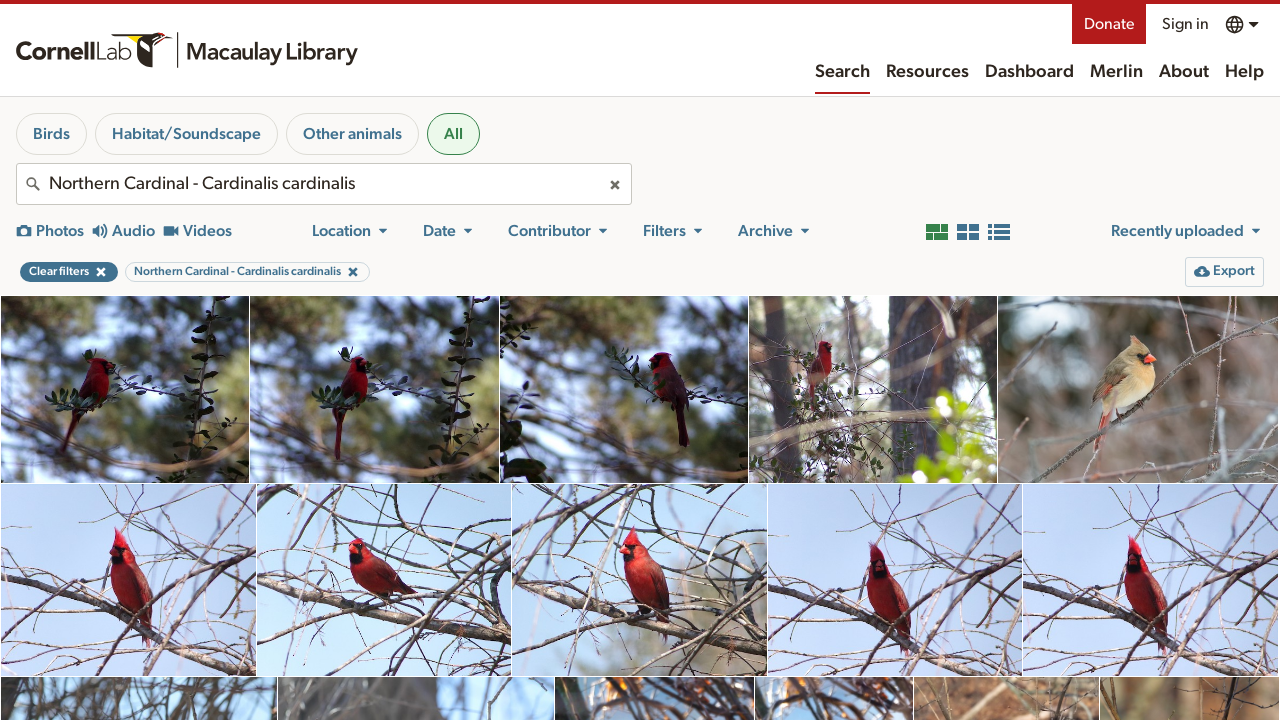

Navigated to filtered audio results URL
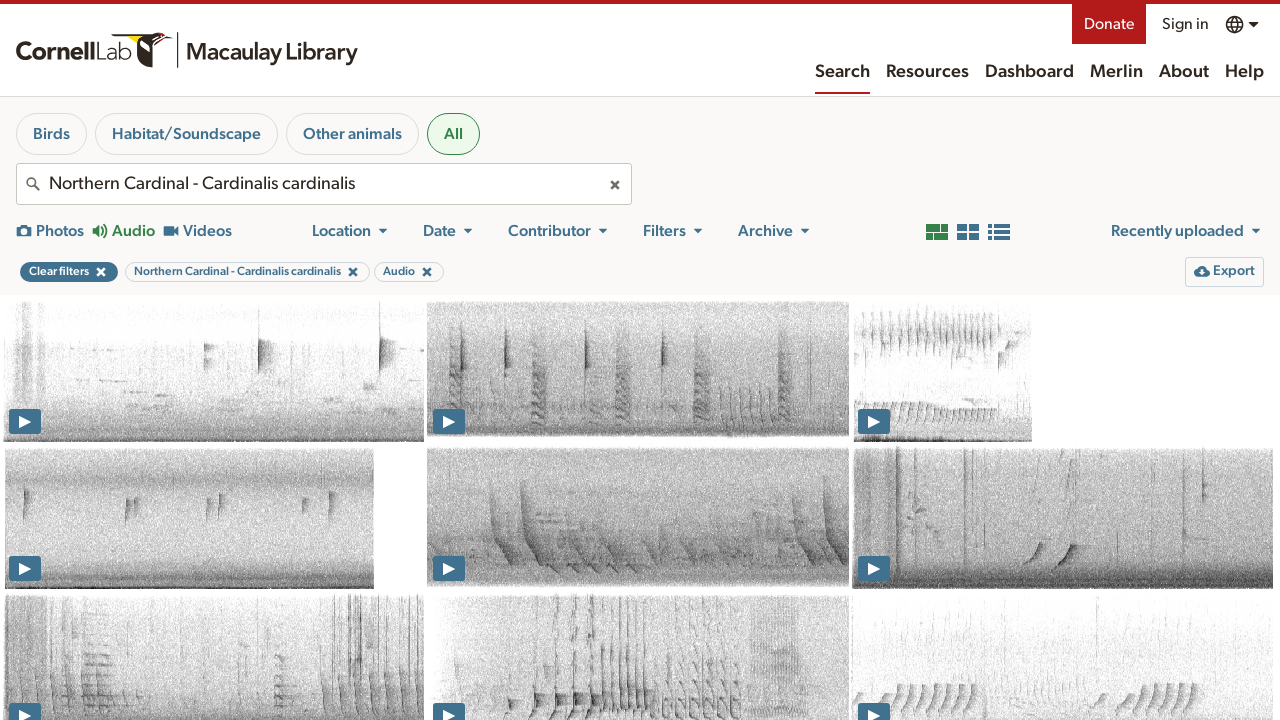

Audio results loaded successfully
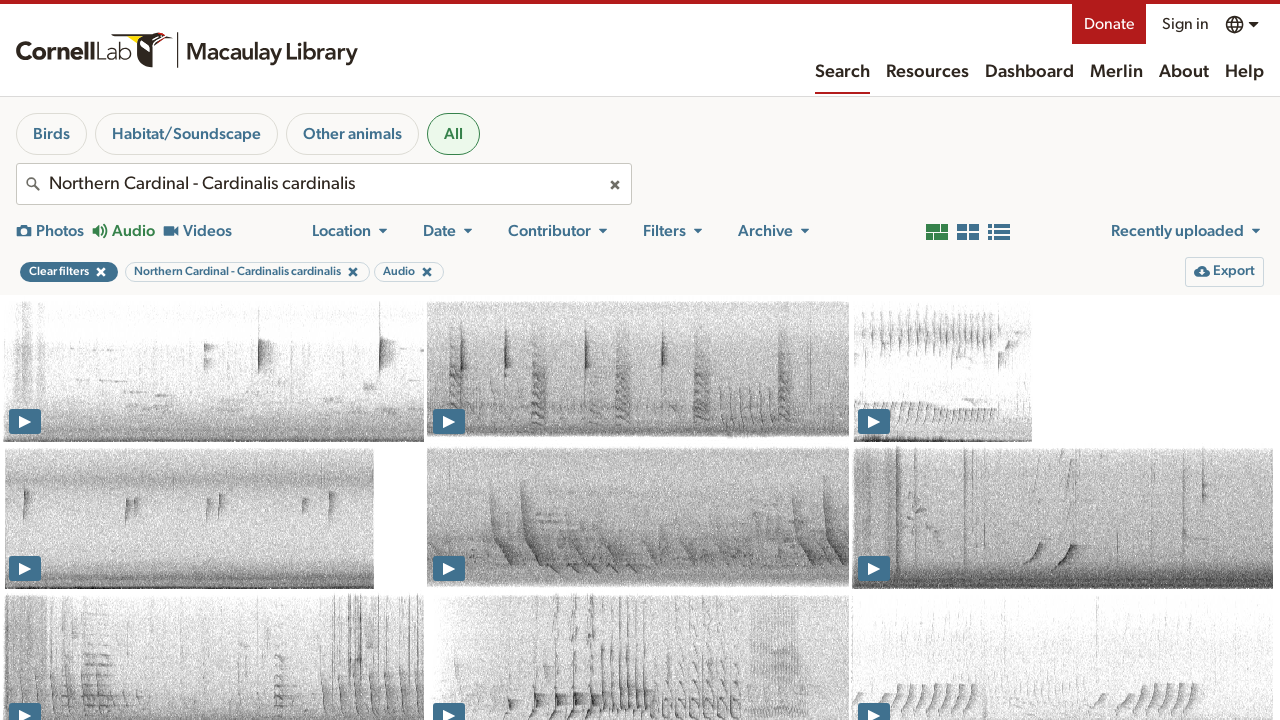

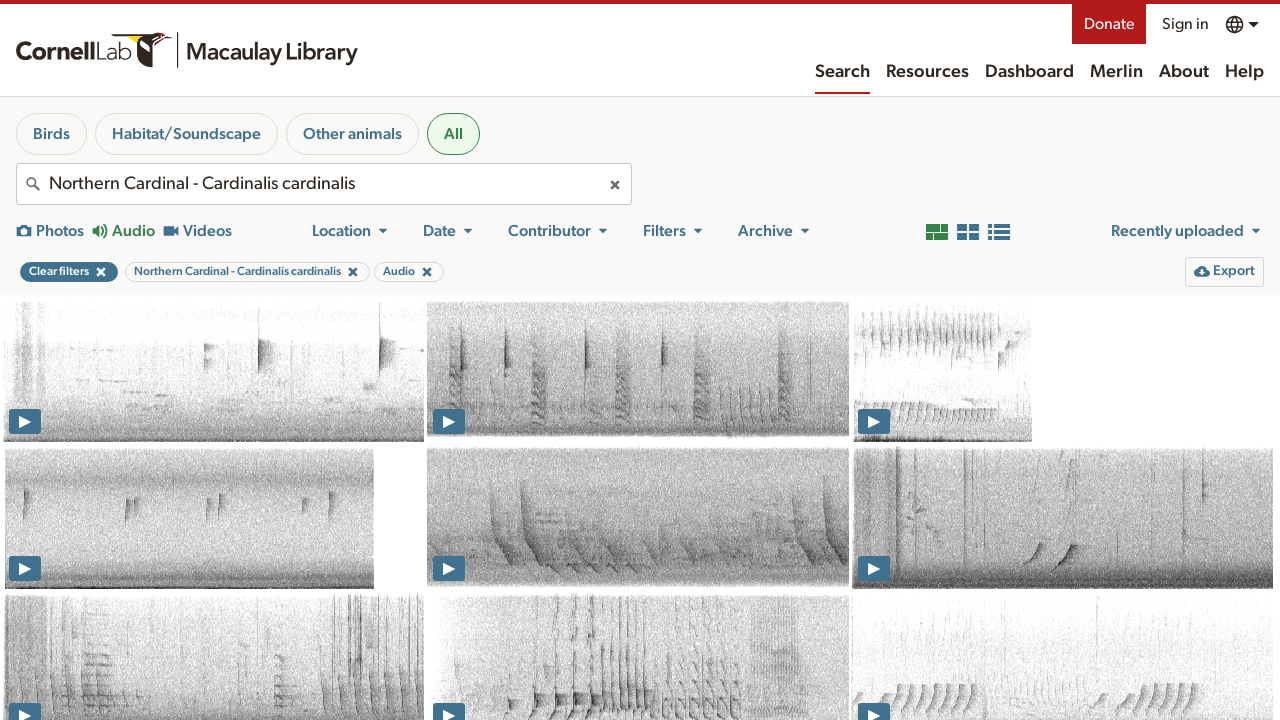